Tests a form submission by extracting a value from an element's attribute, calculating a mathematical result, filling an answer field, checking checkboxes, and submitting the form

Starting URL: https://suninjuly.github.io/get_attribute.html

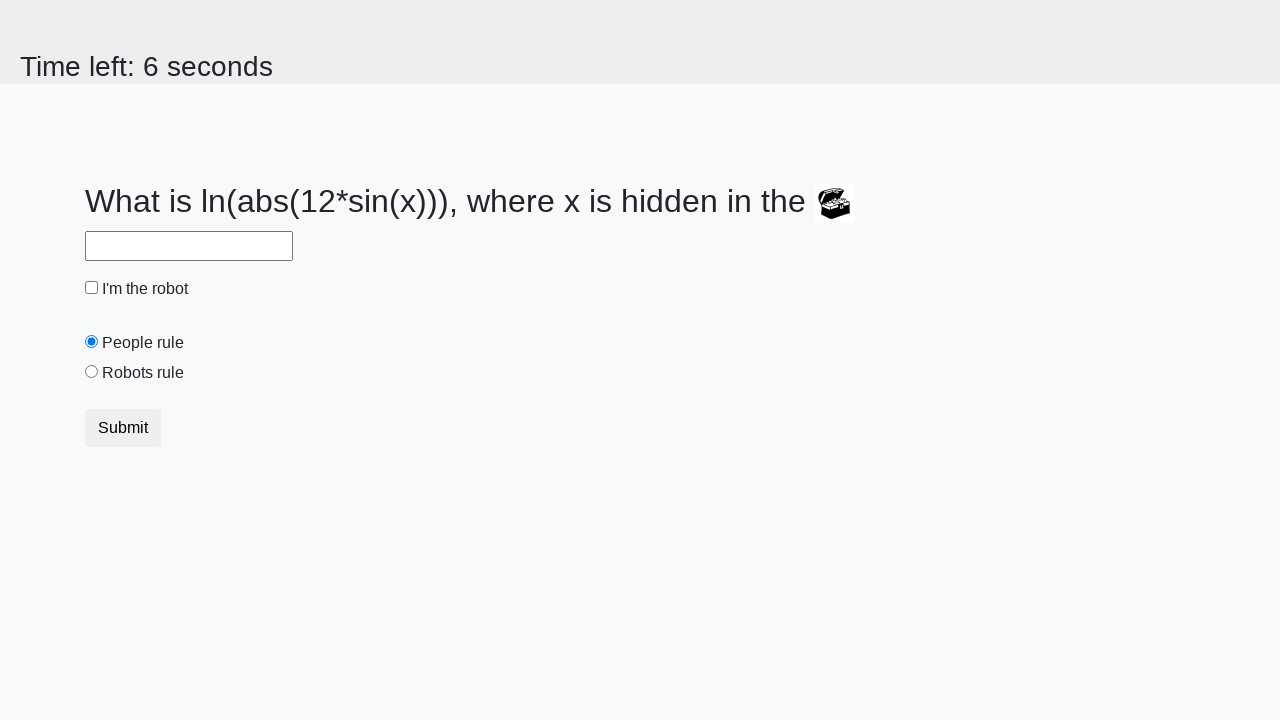

Located the treasure element
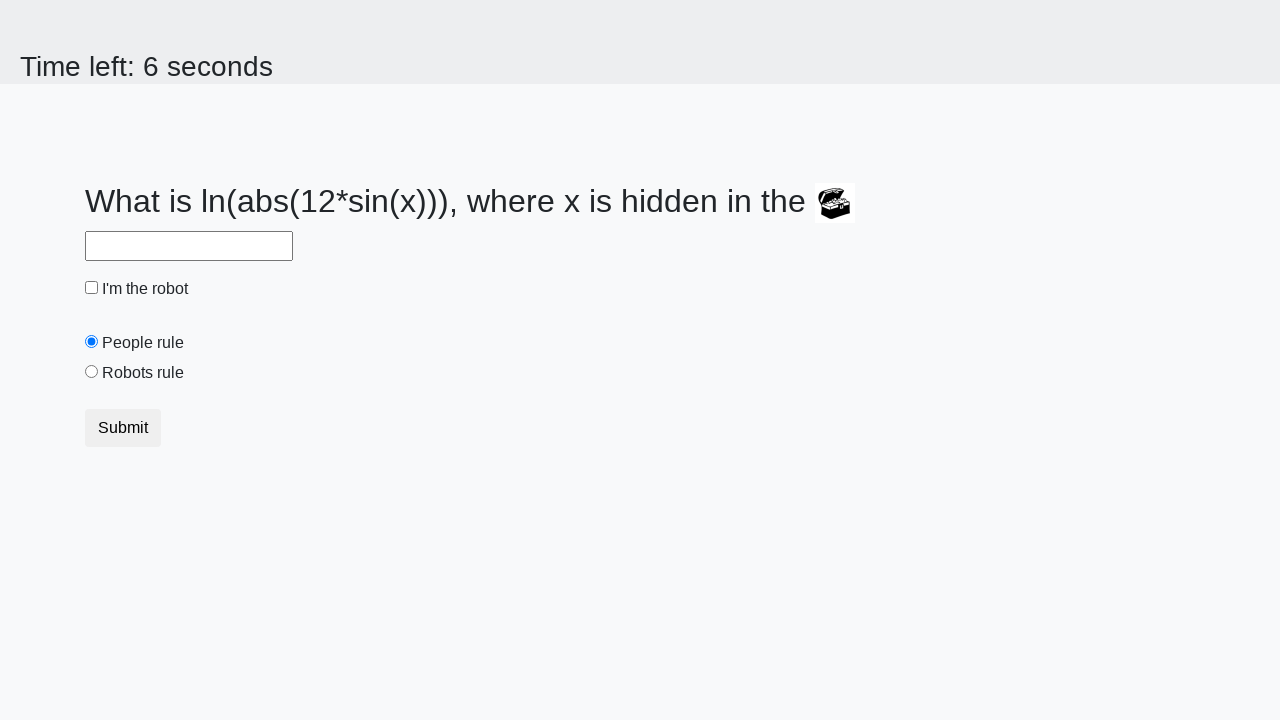

Extracted valuex attribute: 528
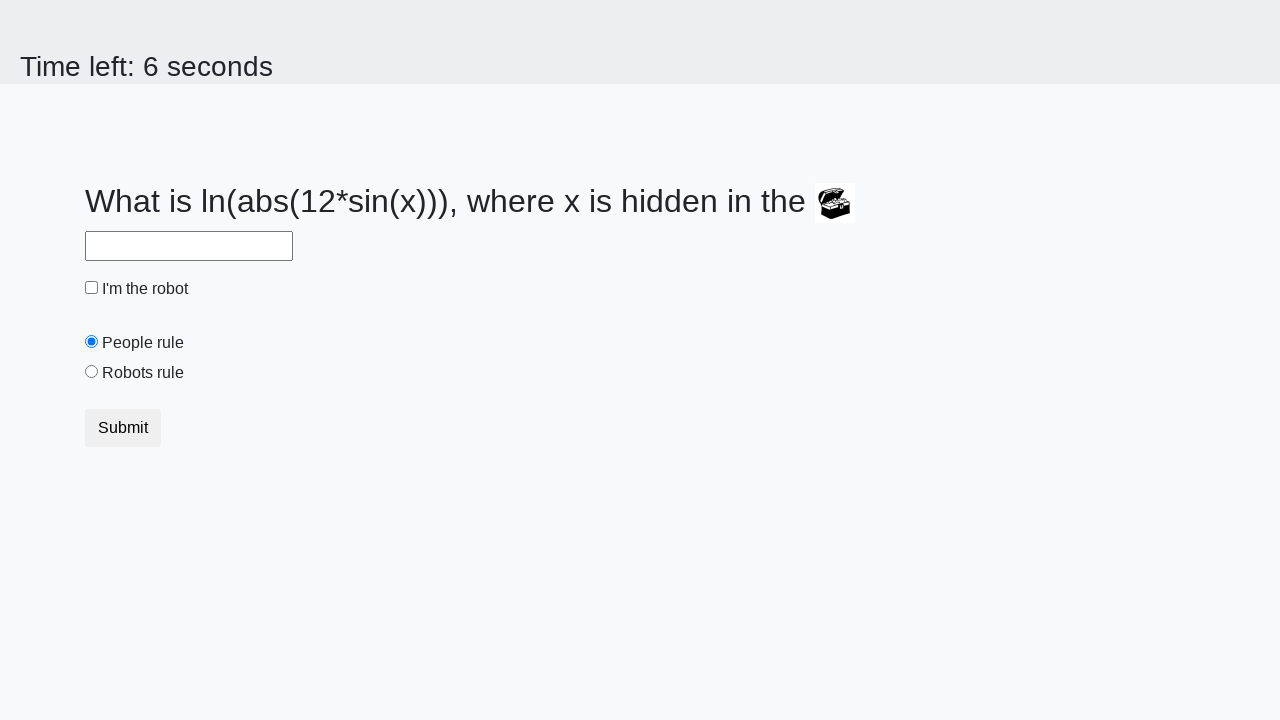

Calculated answer using formula: 0.9282509215369946
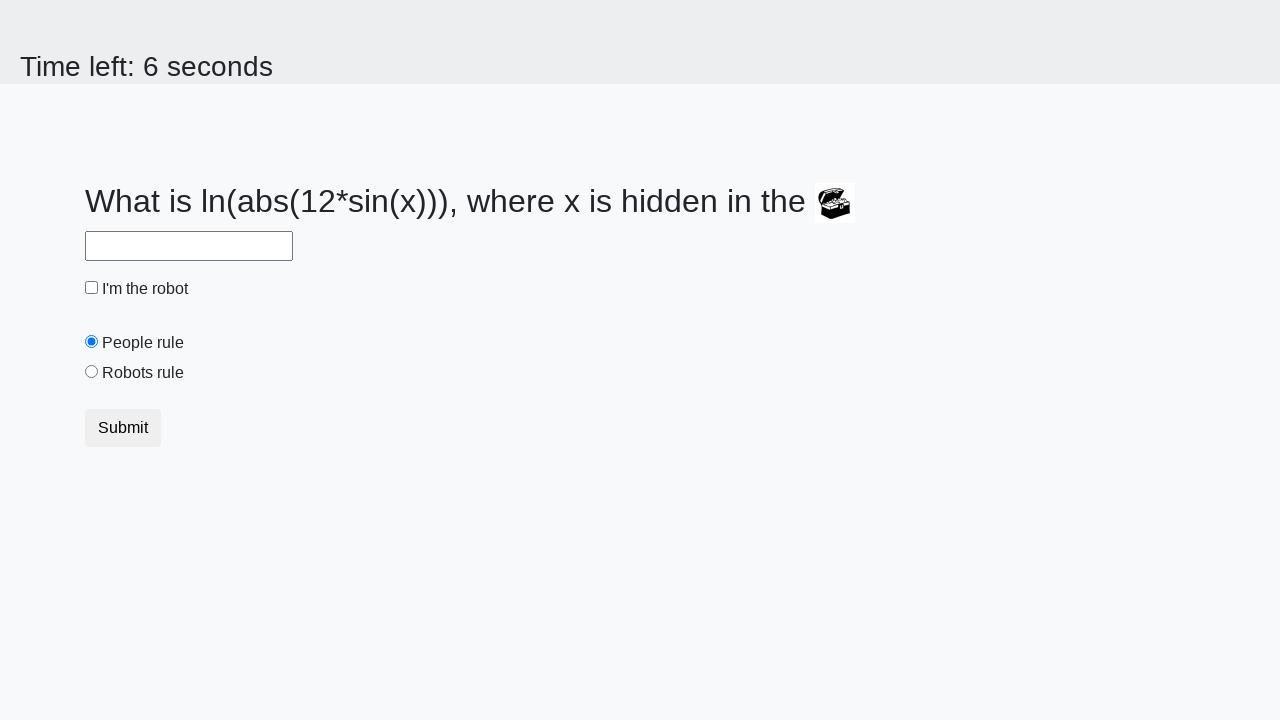

Filled answer field with calculated value: 0.9282509215369946 on #answer
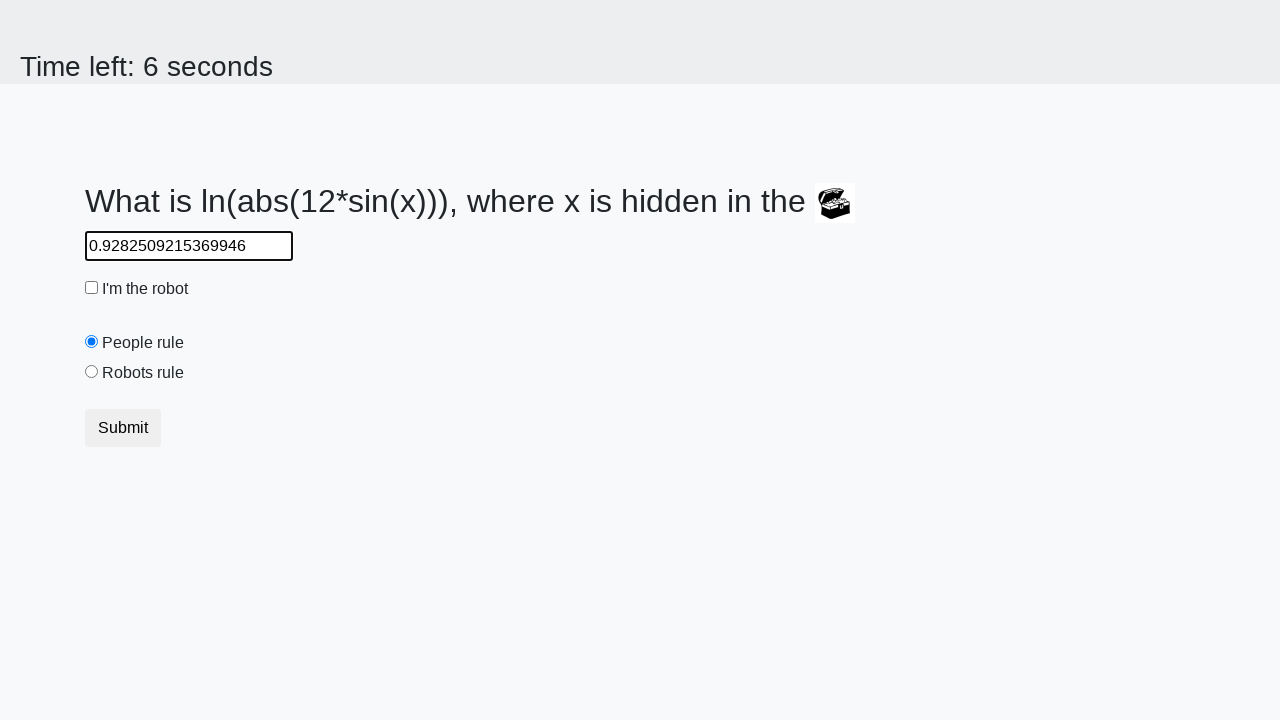

Checked the robot checkbox at (92, 288) on #robotCheckbox
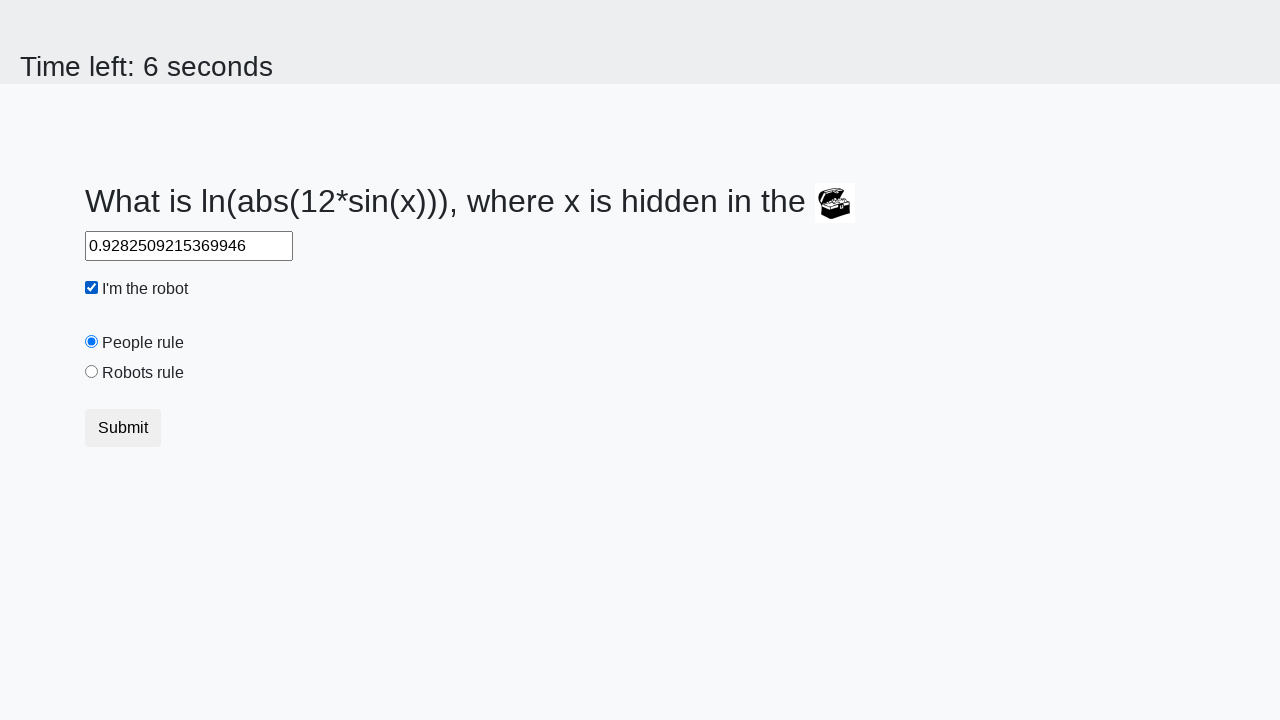

Checked the robots rule checkbox at (92, 372) on #robotsRule
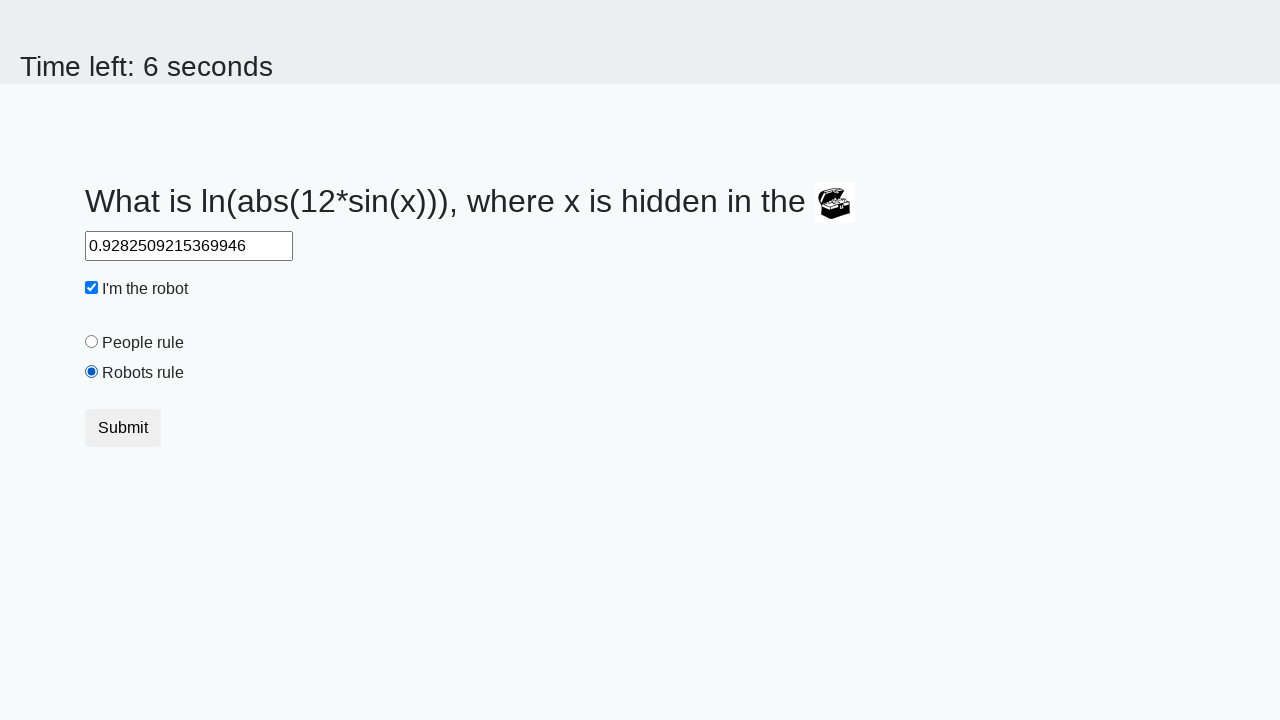

Clicked the submit button to submit the form at (123, 428) on .btn
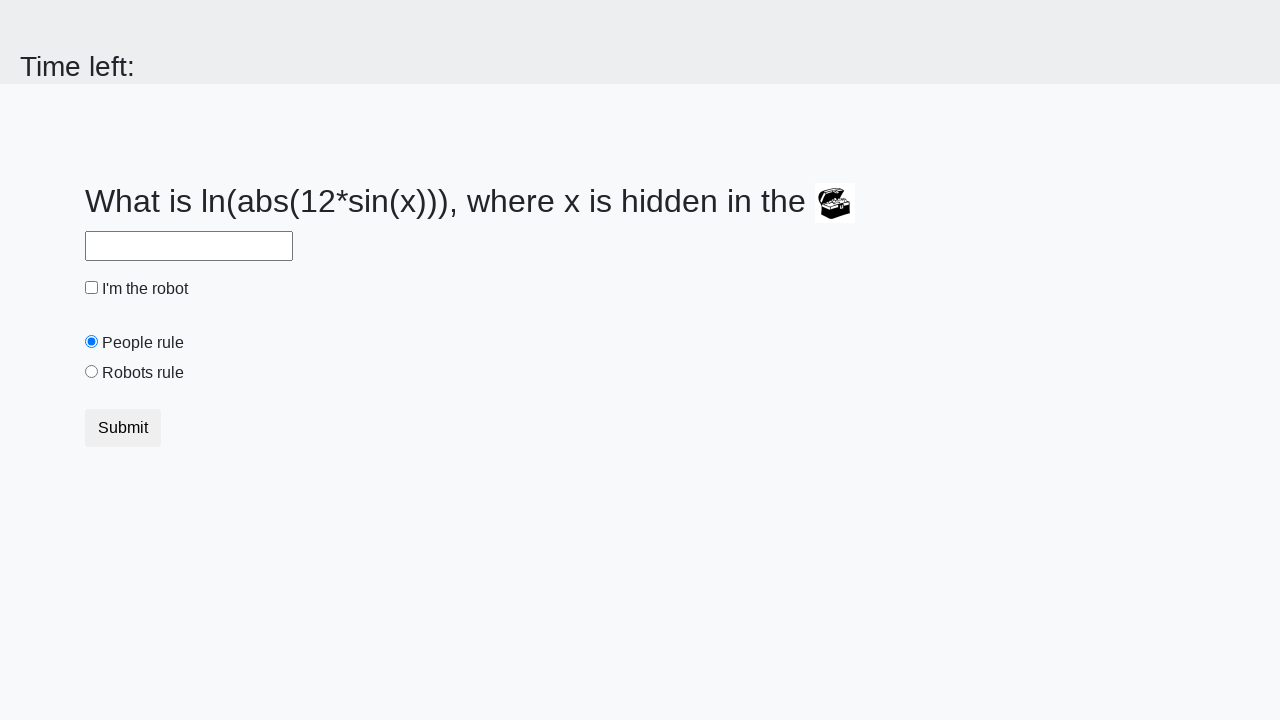

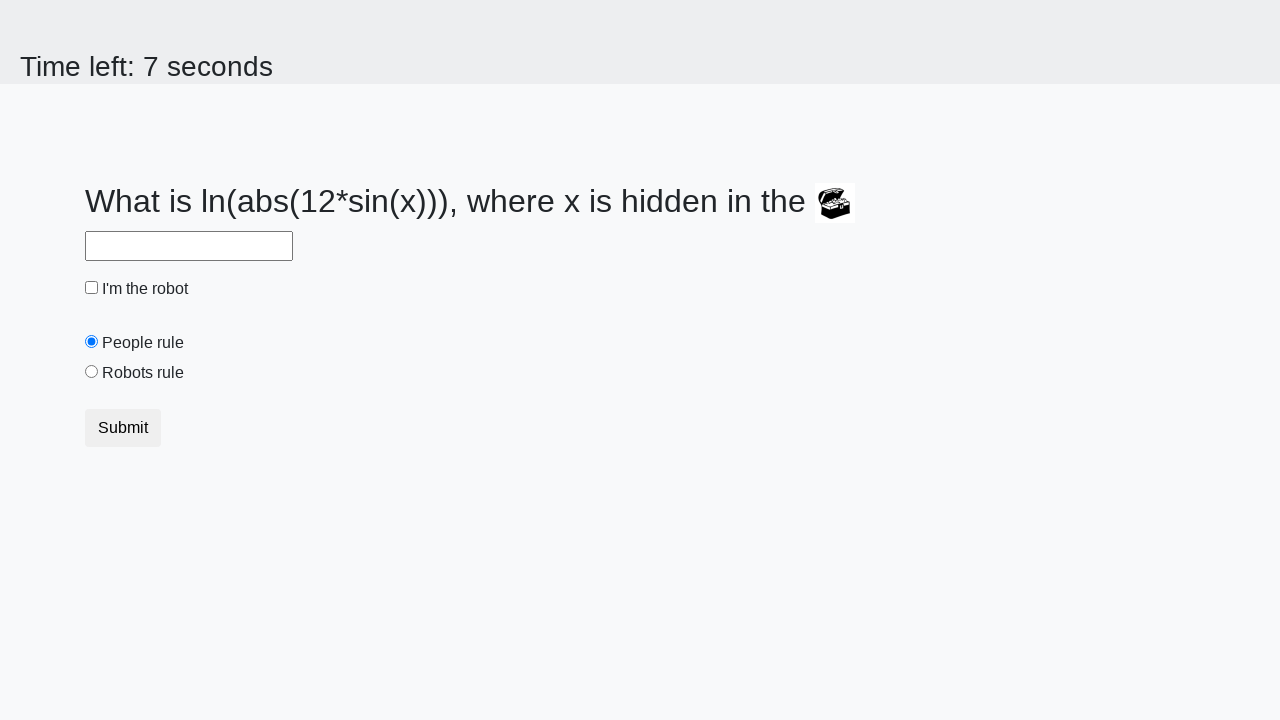